Tests that the Due column in table1 can be sorted in ascending order by clicking the column header and verifying the values are ordered correctly.

Starting URL: http://the-internet.herokuapp.com/tables

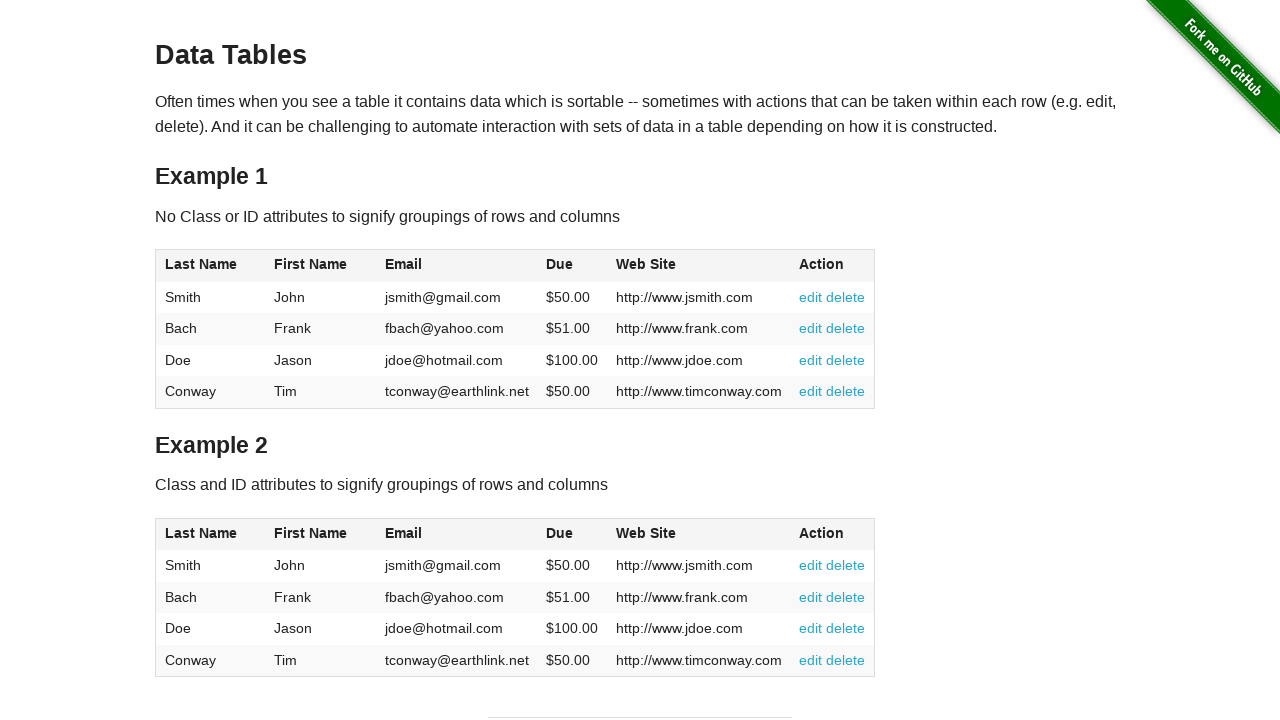

Clicked Due column header in table1 to sort ascending at (572, 266) on #table1 thead tr th:nth-of-type(4)
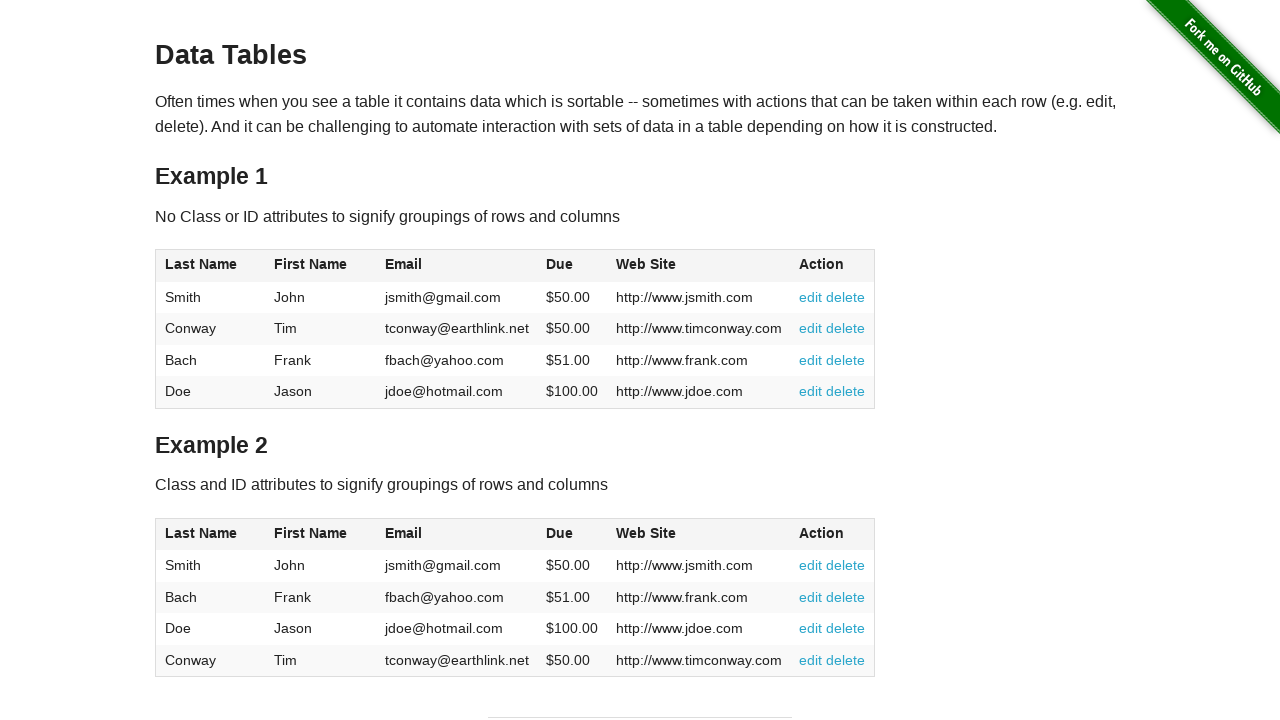

Verified Due column cells are present in table1 tbody
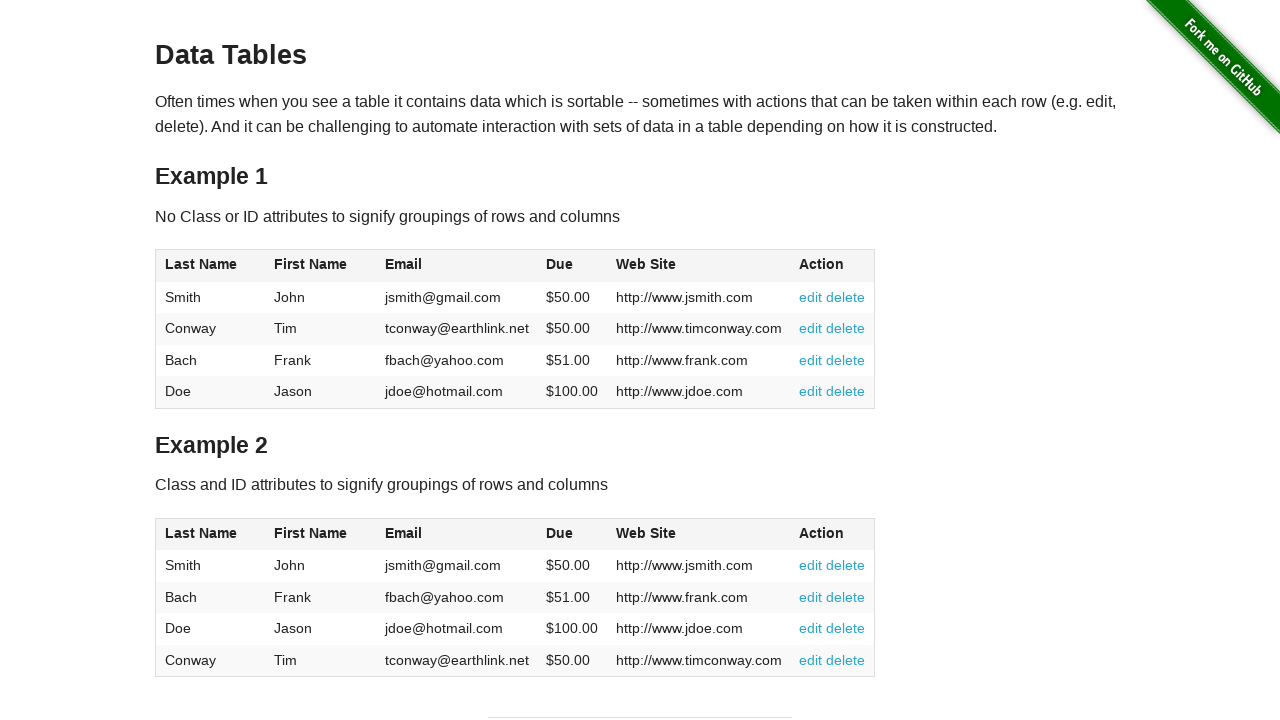

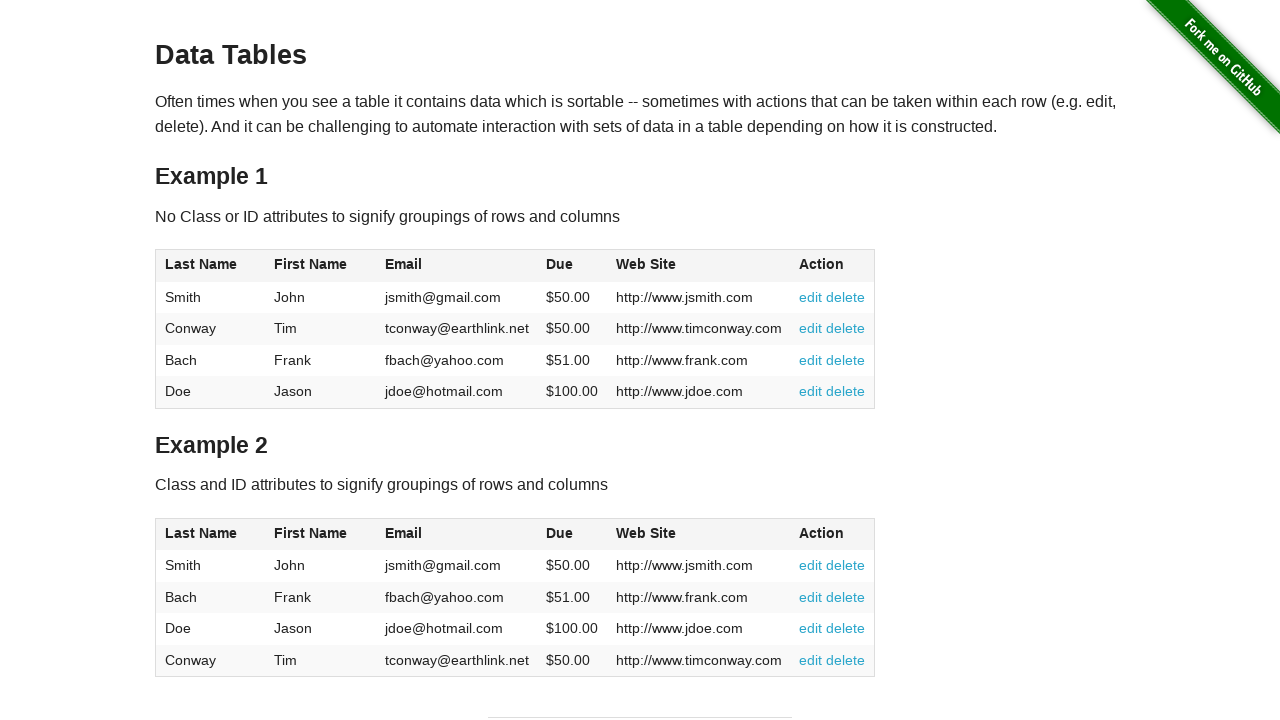